Tests that focusing on the checkbox sets it as the active element

Starting URL: https://artoftesting.com/samplesiteforselenium

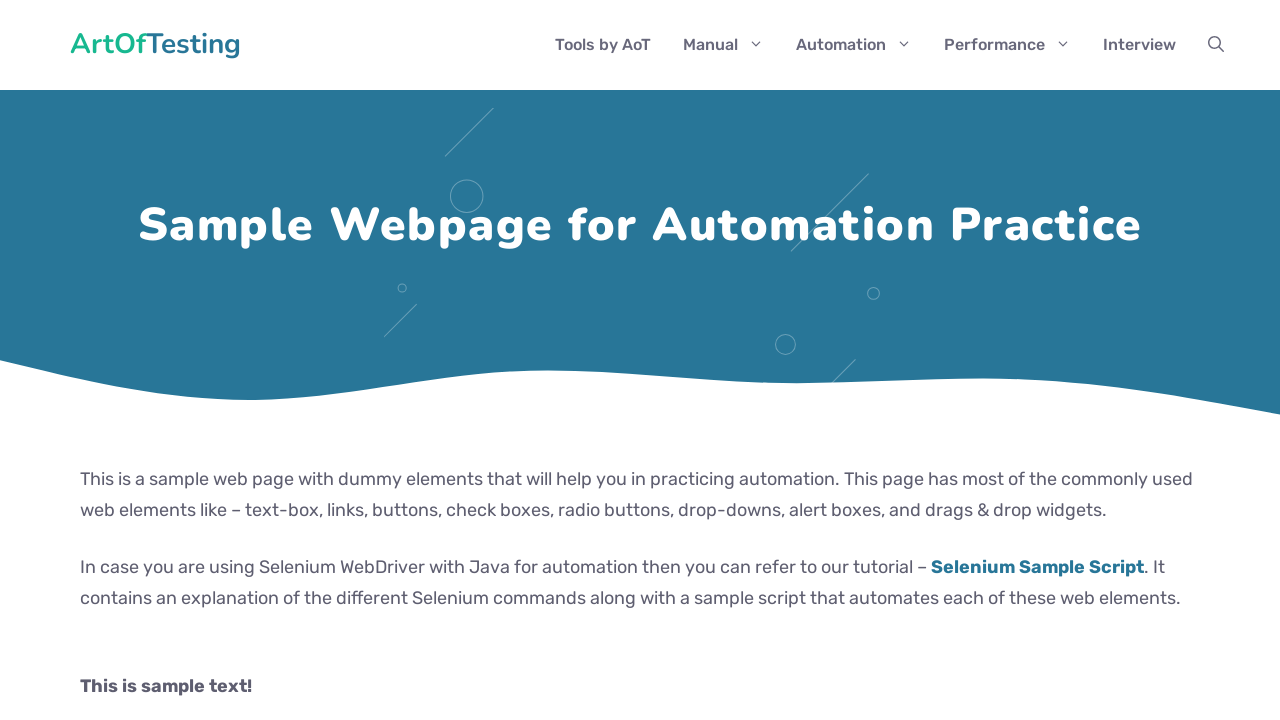

Waited for male checkbox to load
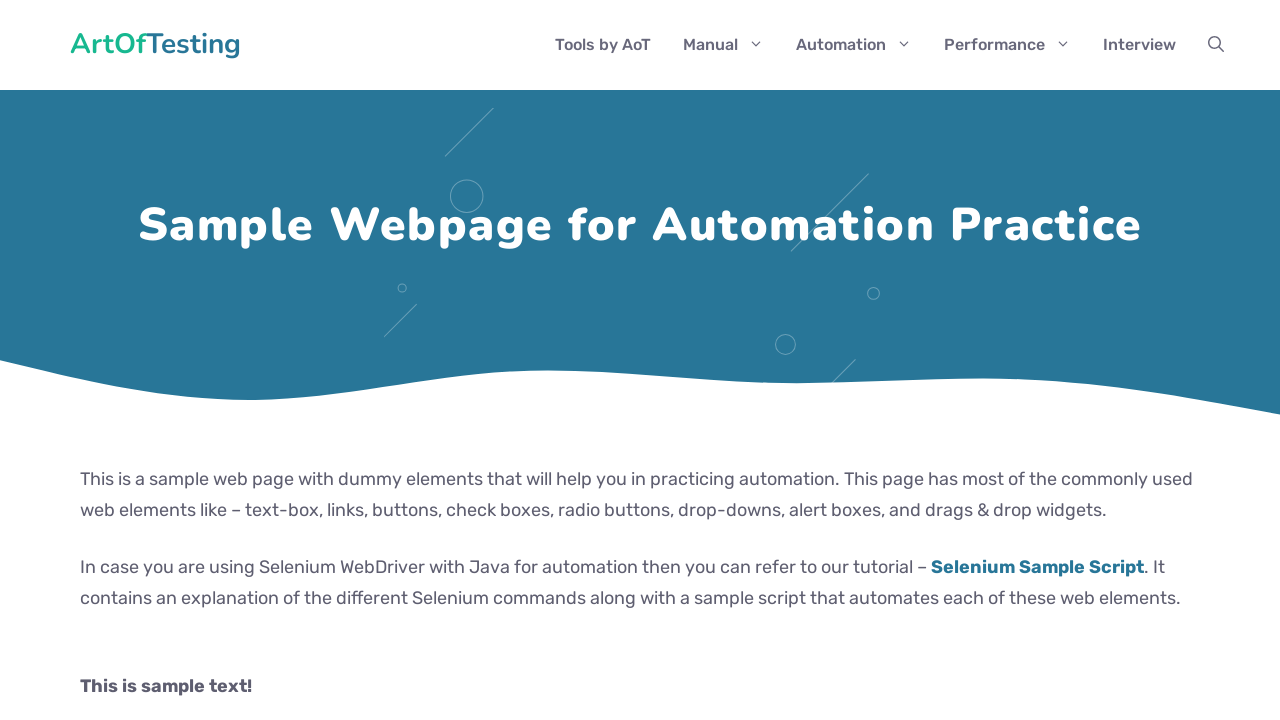

Set focus to male checkbox on #male
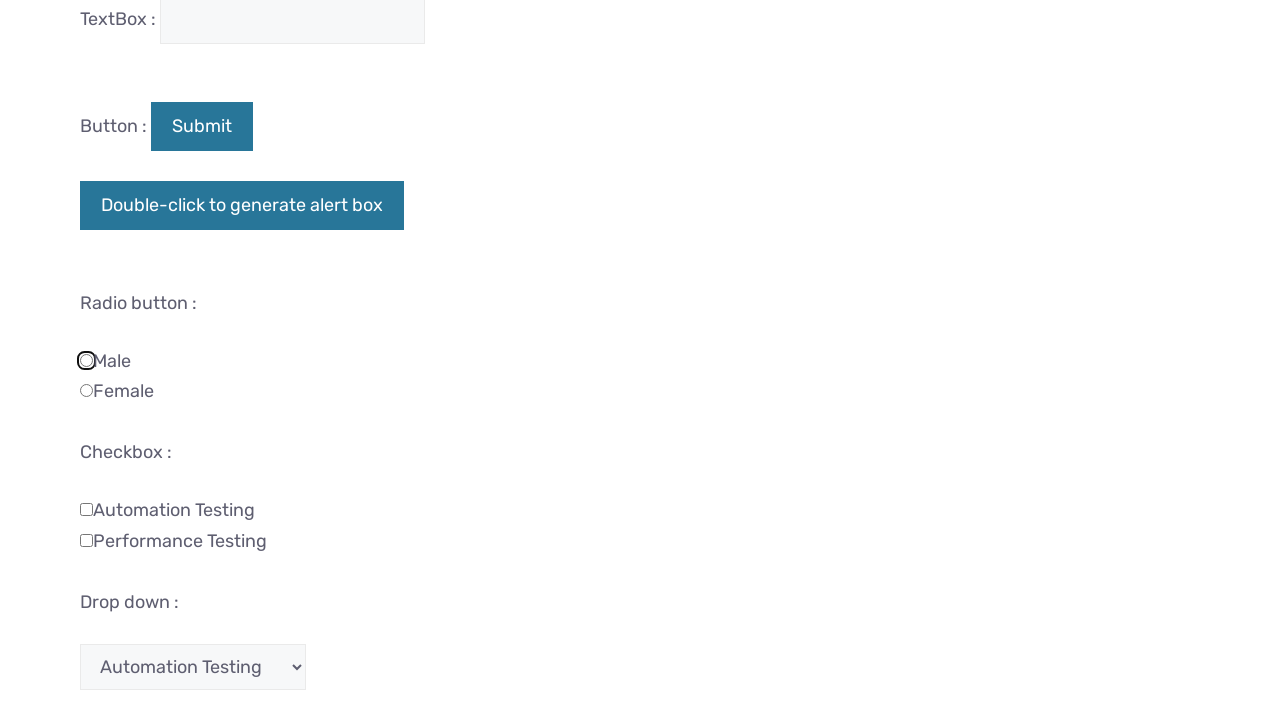

Evaluated if checkbox is the active element
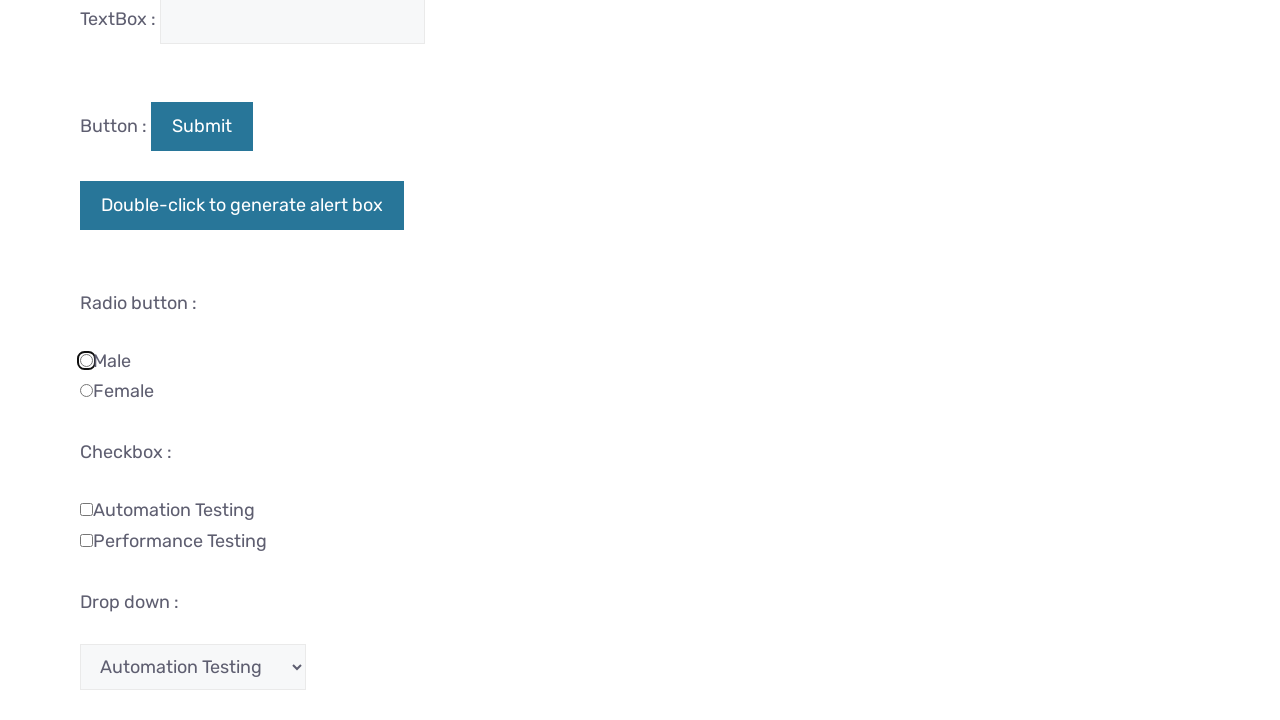

Asserted that checkbox is focused as the active element
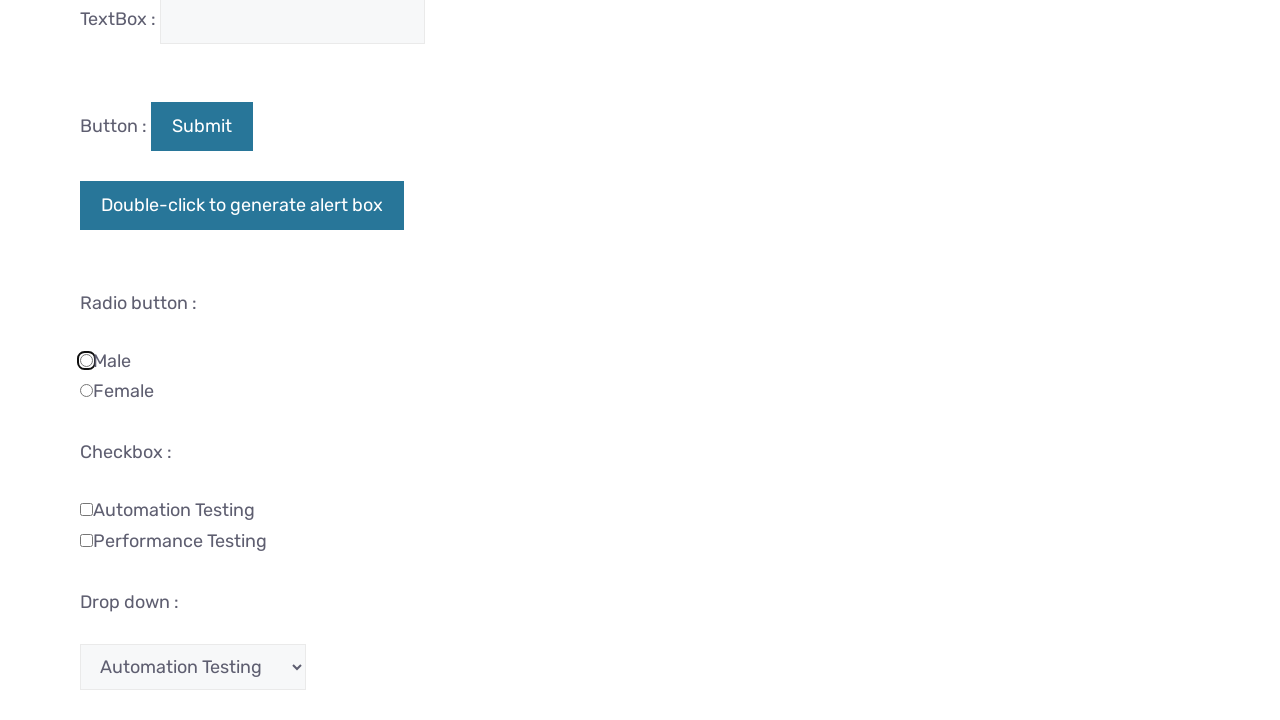

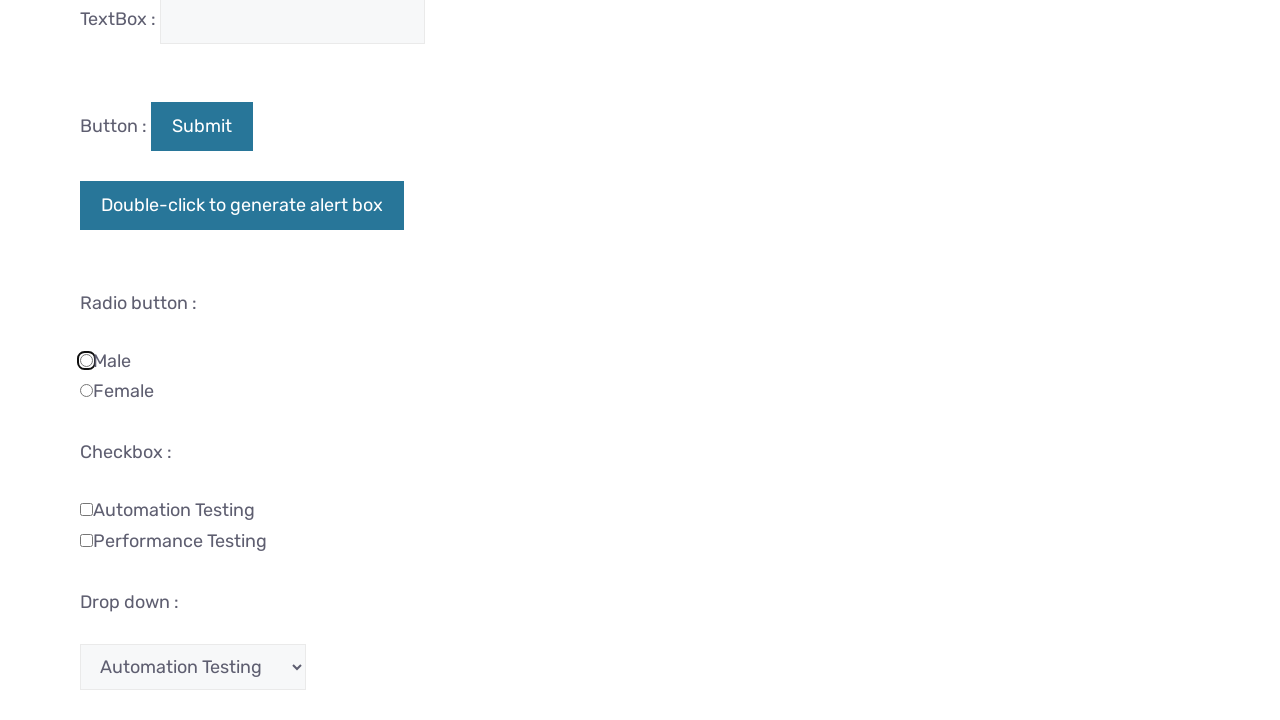